Tests XPath game by entering an XPath selector and verifying progression to level 2

Starting URL: https://topswagcode.com/xpath/

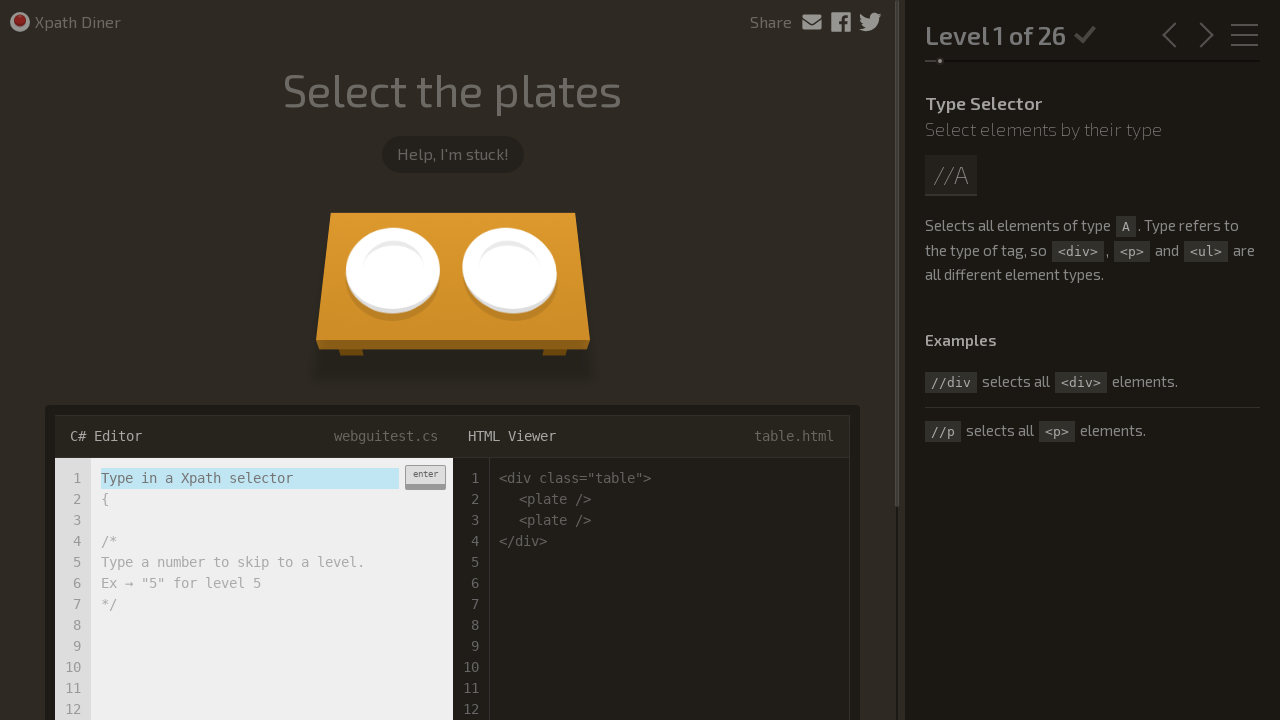

Navigated to XPath game at https://topswagcode.com/xpath/
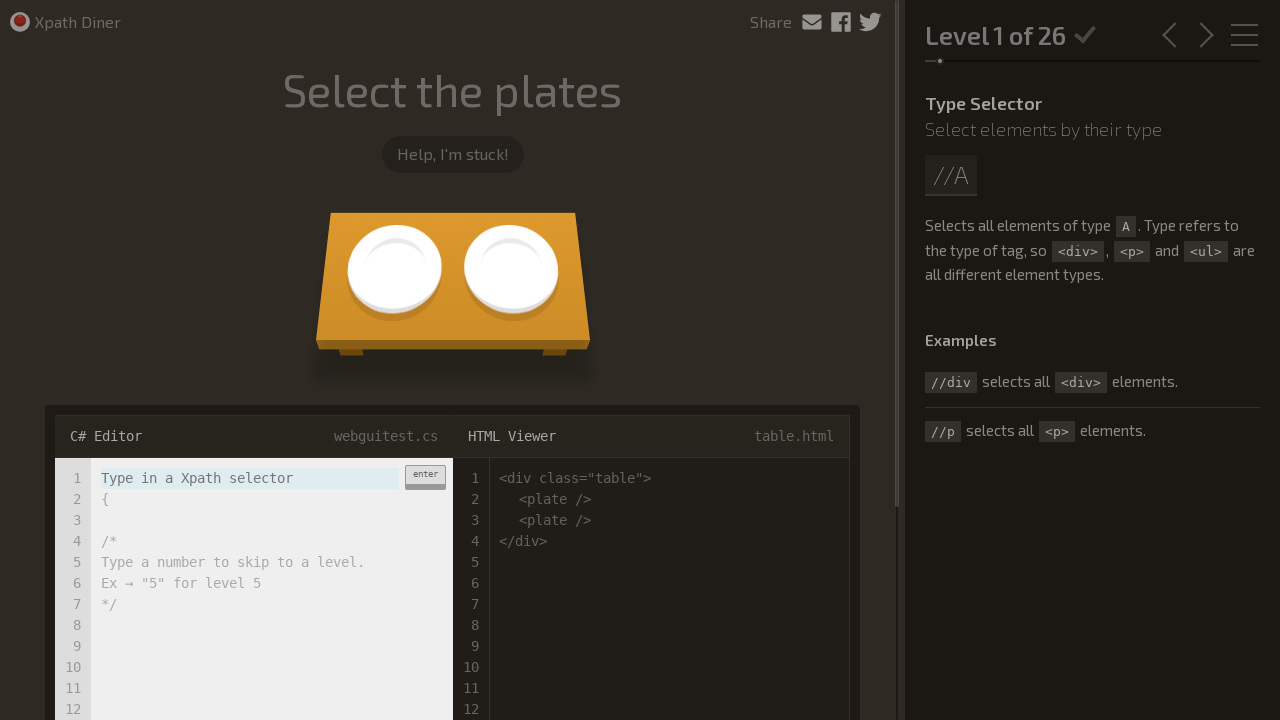

Entered XPath selector '//plate ' into the input field on (//input[@placeholder='Type in a Xpath selector'])[1]
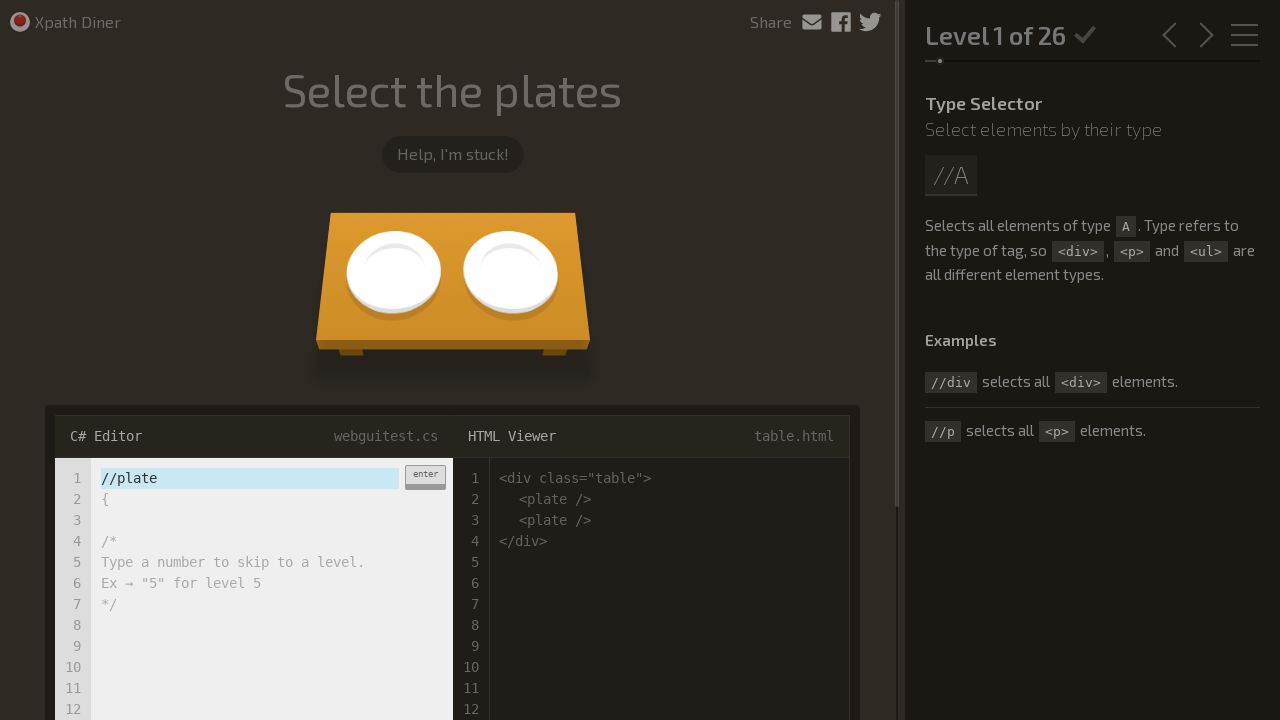

Pressed Enter to submit the XPath selector on (//input[@placeholder='Type in a Xpath selector'])[1]
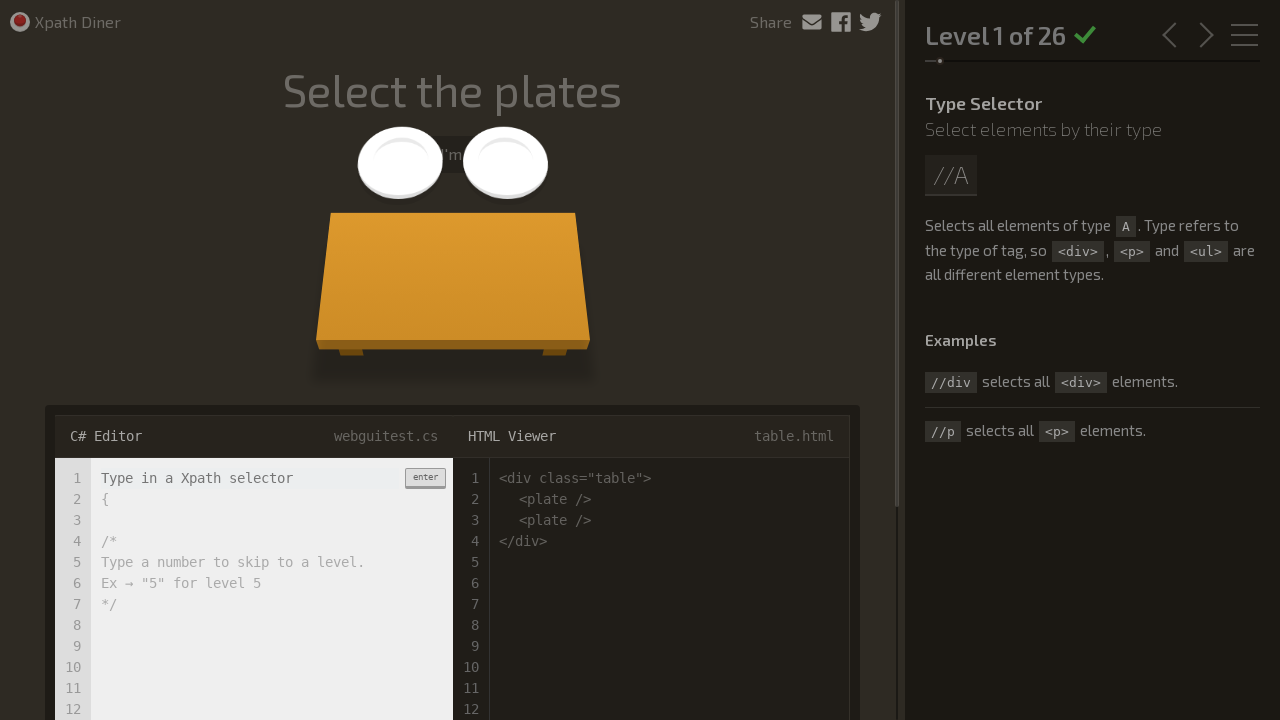

Waited for game level to update after XPath submission
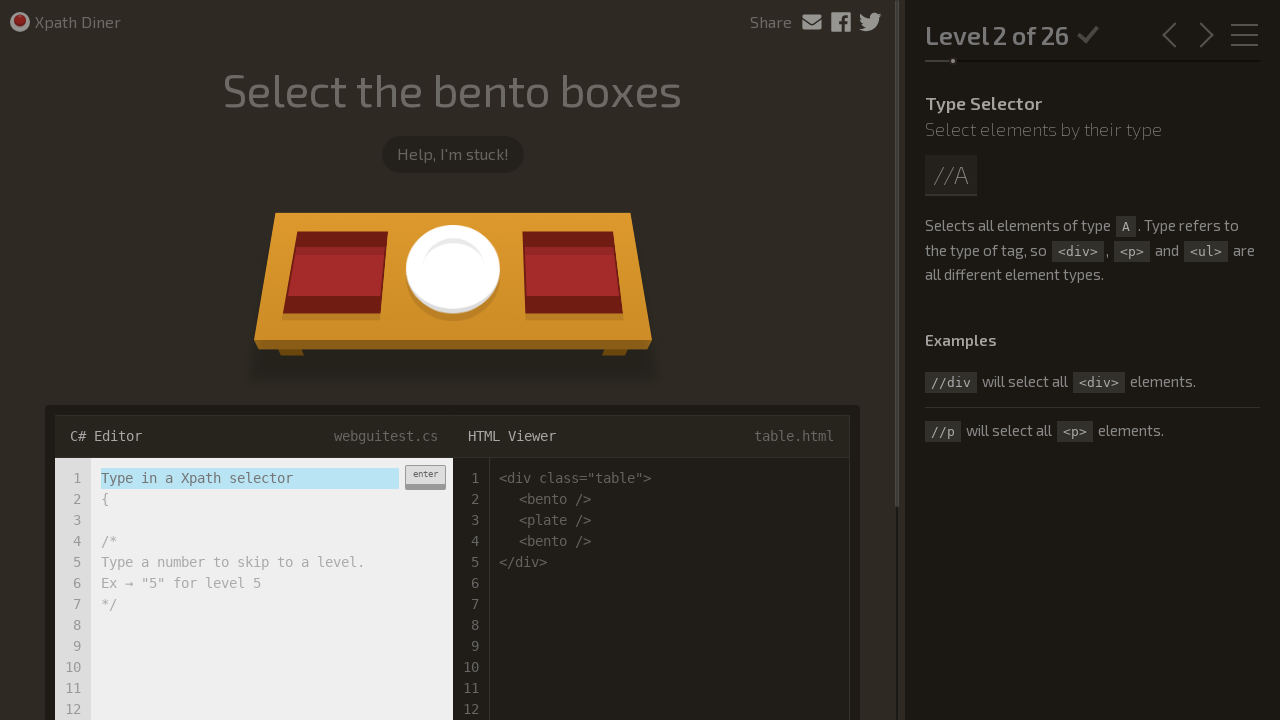

Verified progression to Level 2
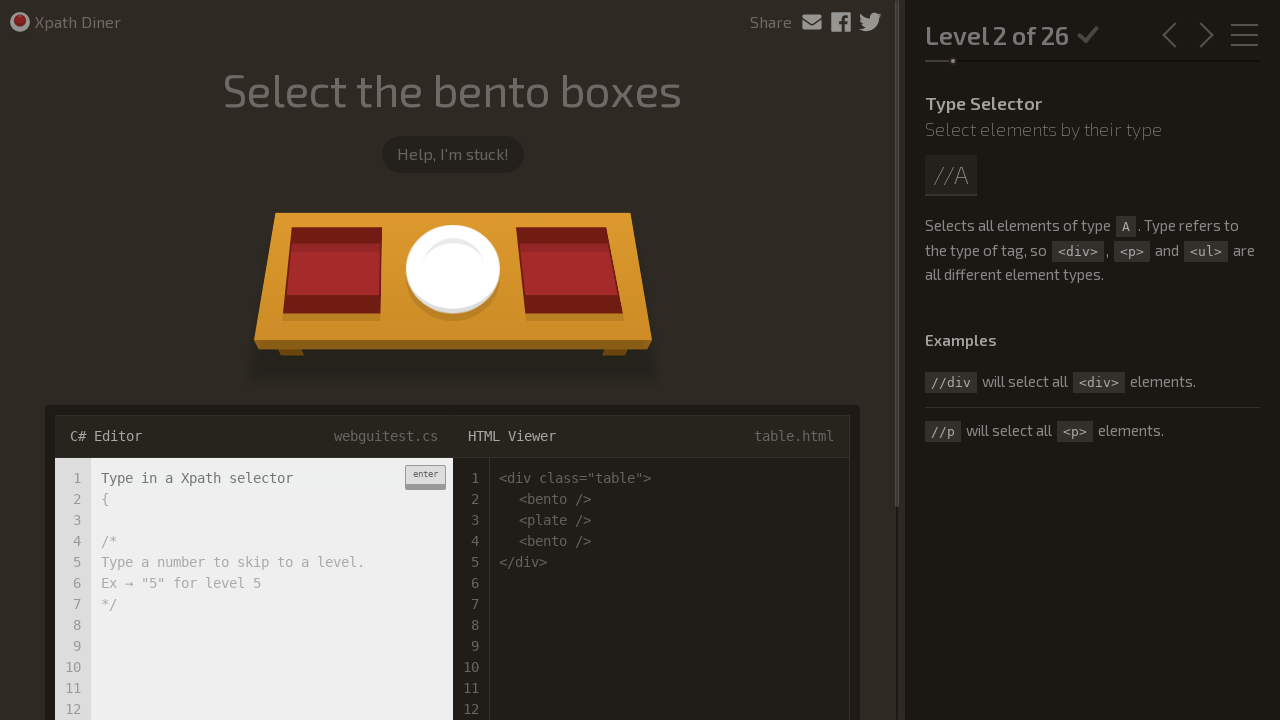

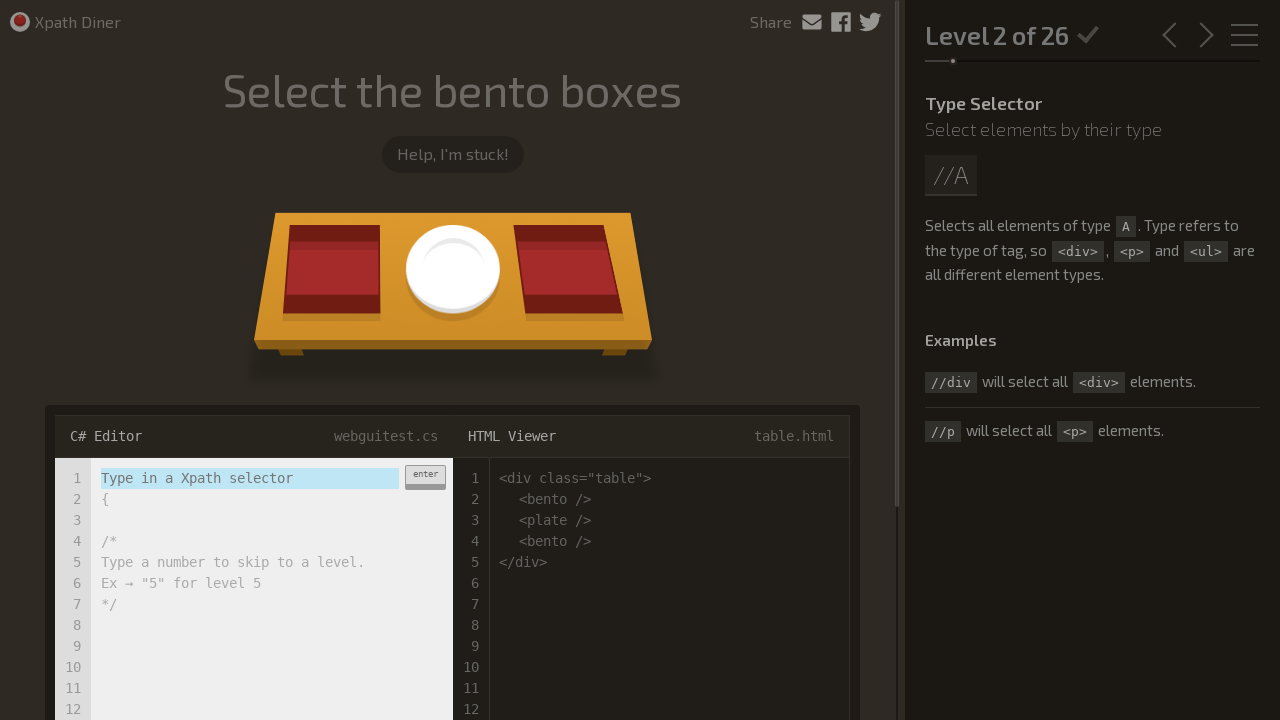